Tests a booking form by waiting for the price to drop to $100, then solving a mathematical captcha and submitting the answer

Starting URL: http://suninjuly.github.io/explicit_wait2.html

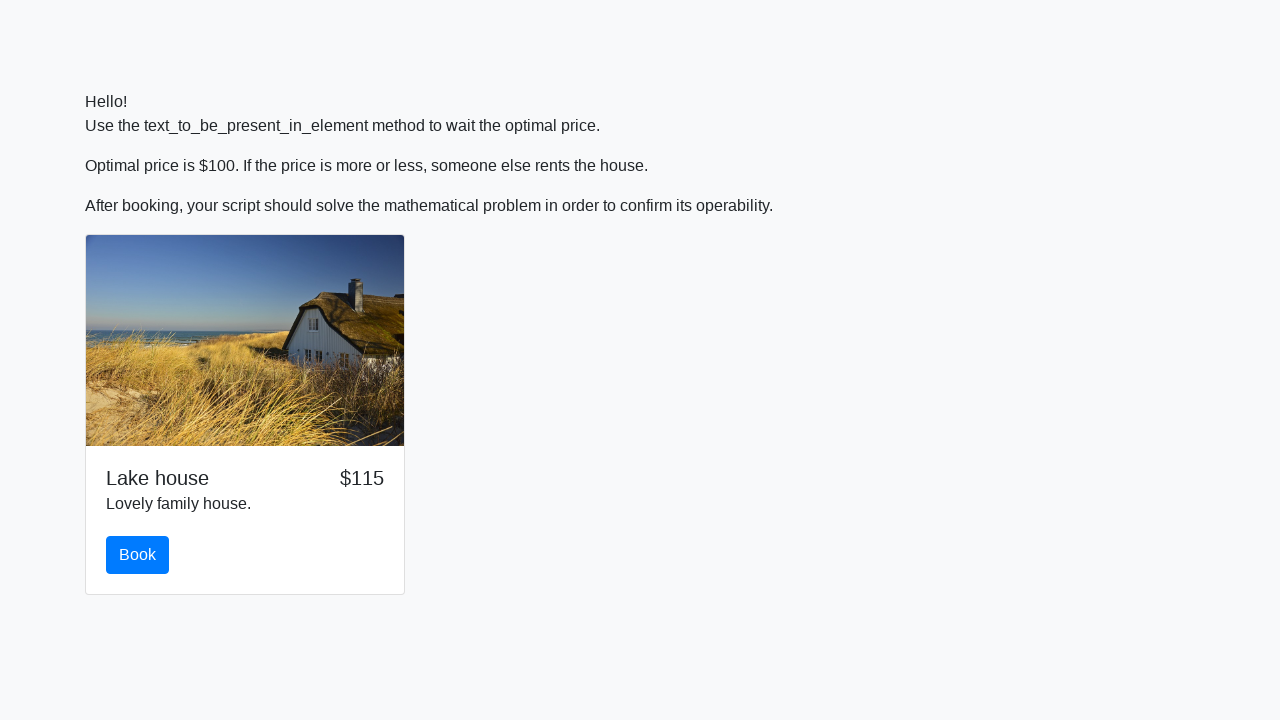

Waited for price to drop to $100
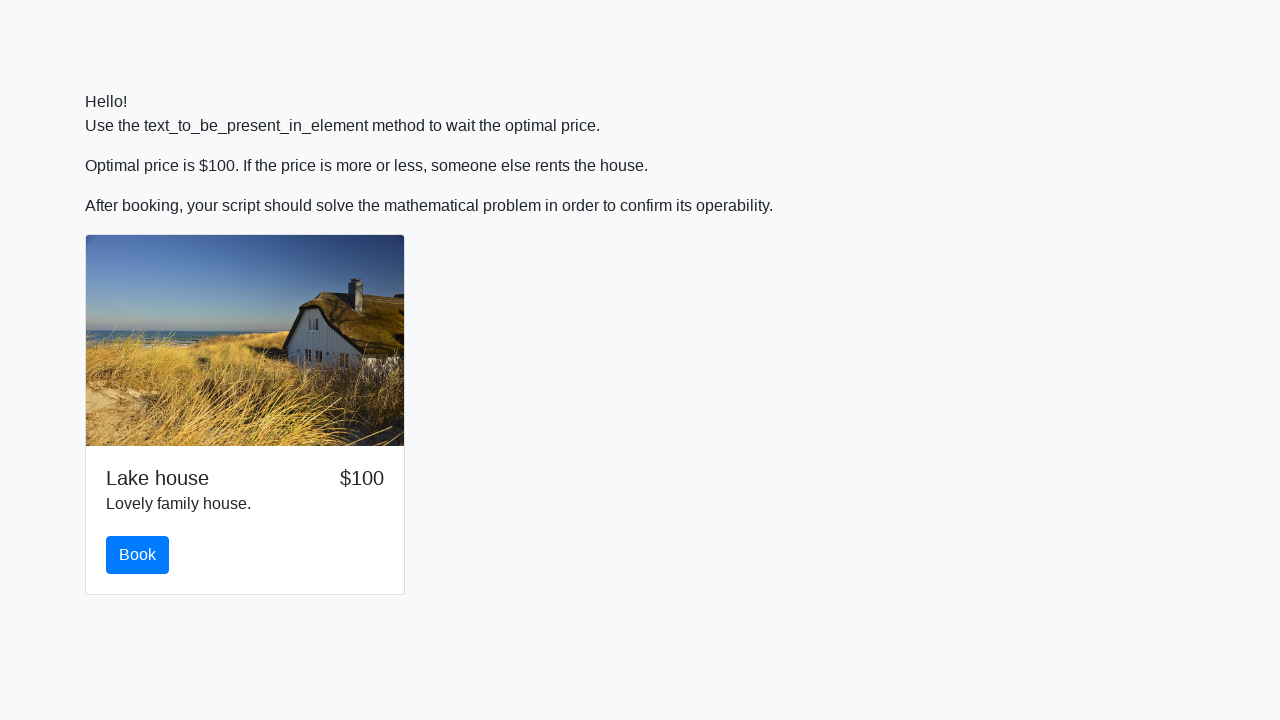

Clicked the book button at (138, 555) on #book
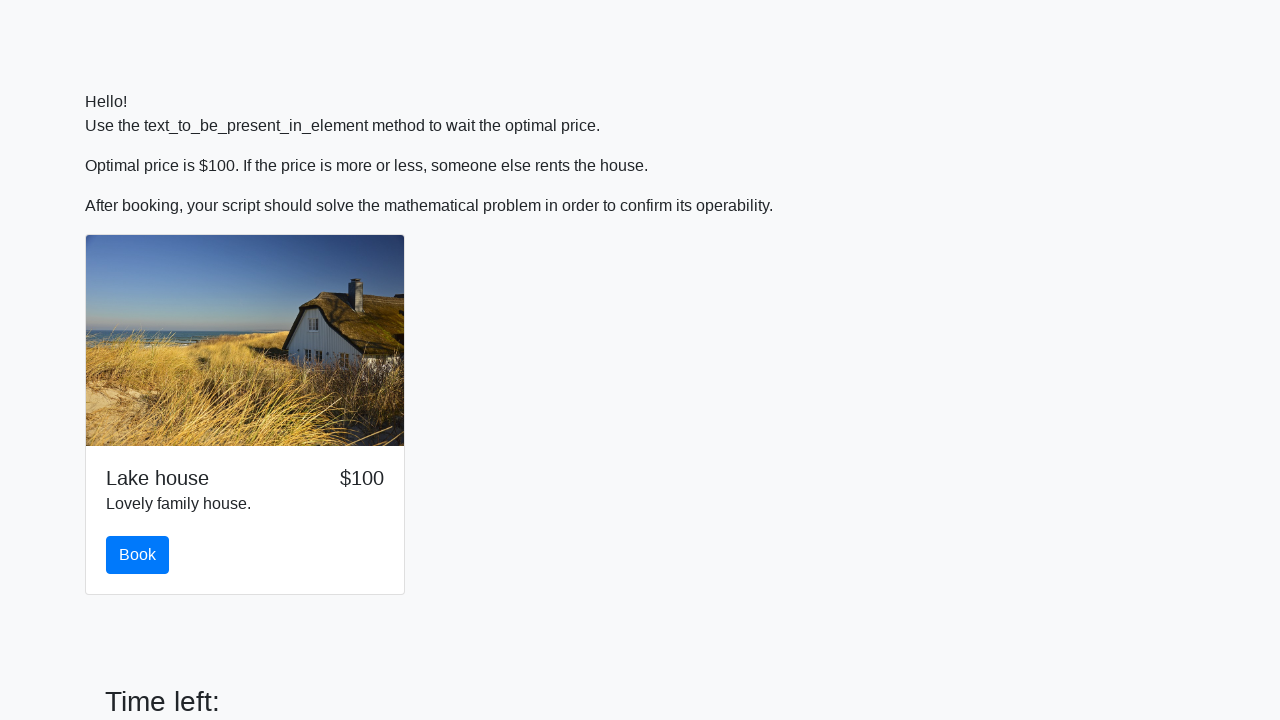

Retrieved input value for calculation: 194
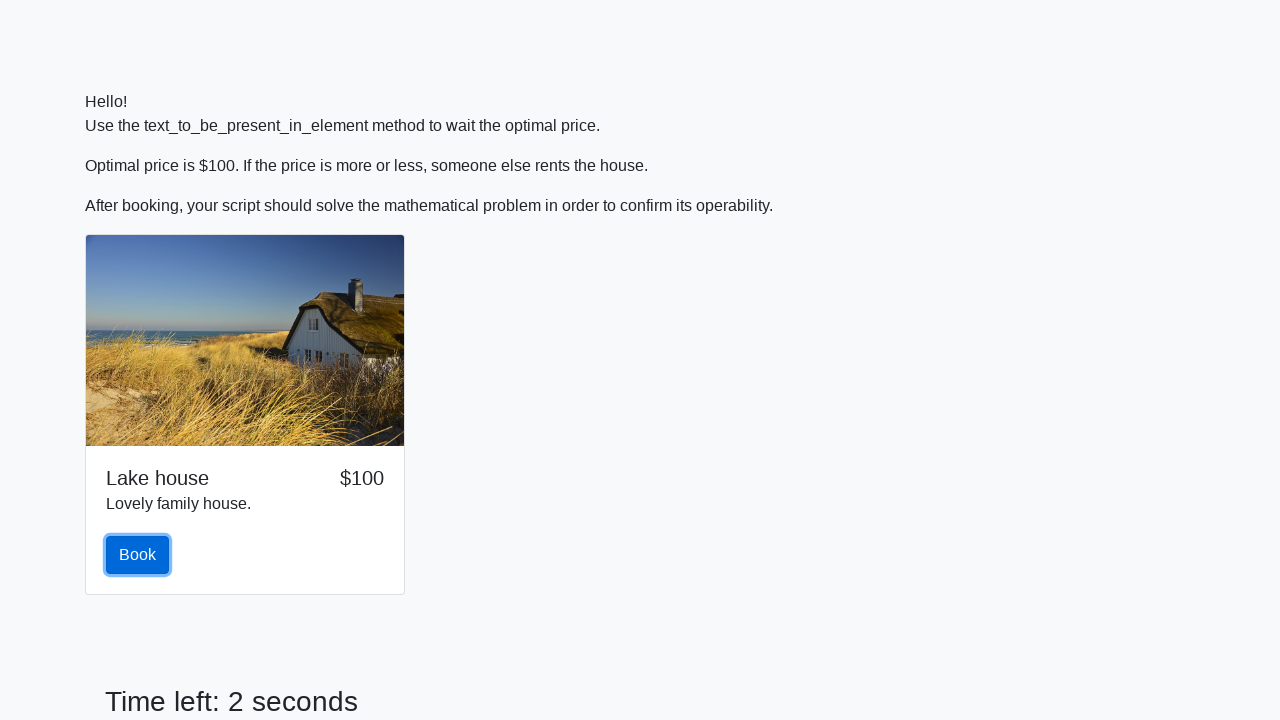

Calculated mathematical answer using formula: 2.1316349500508225
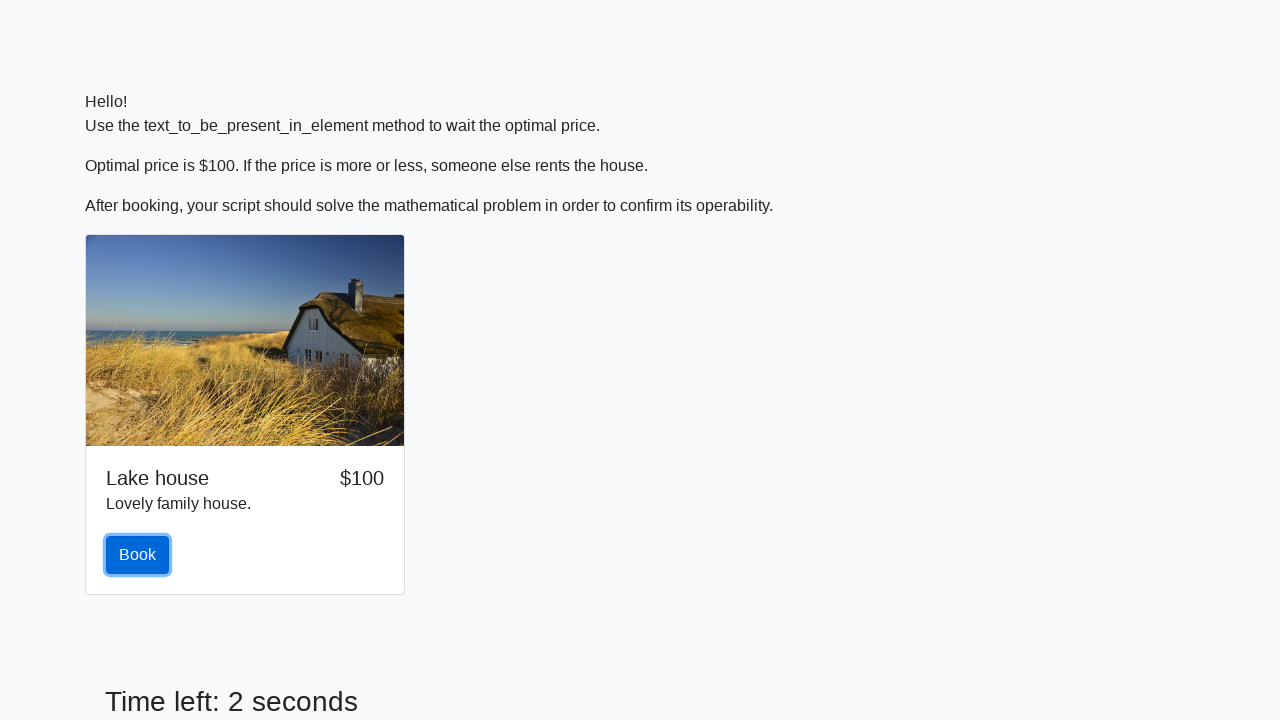

Filled the answer field with calculated result on #answer
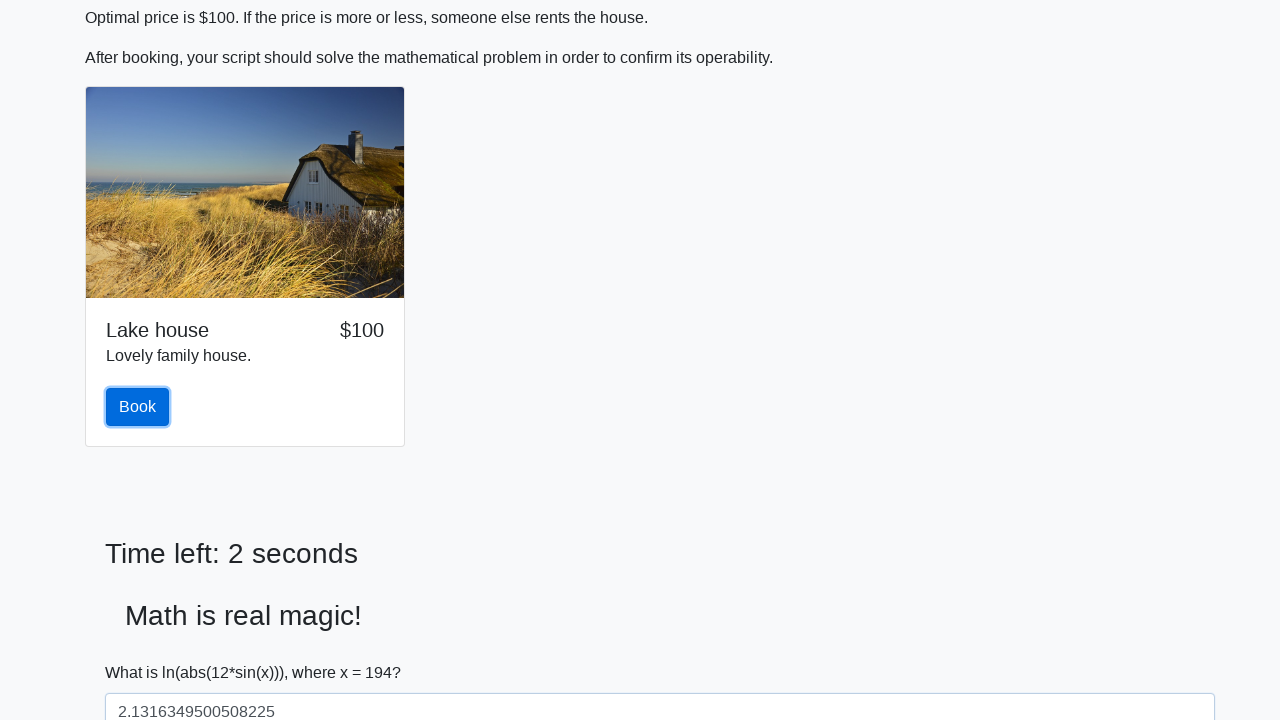

Scrolled solve button into view
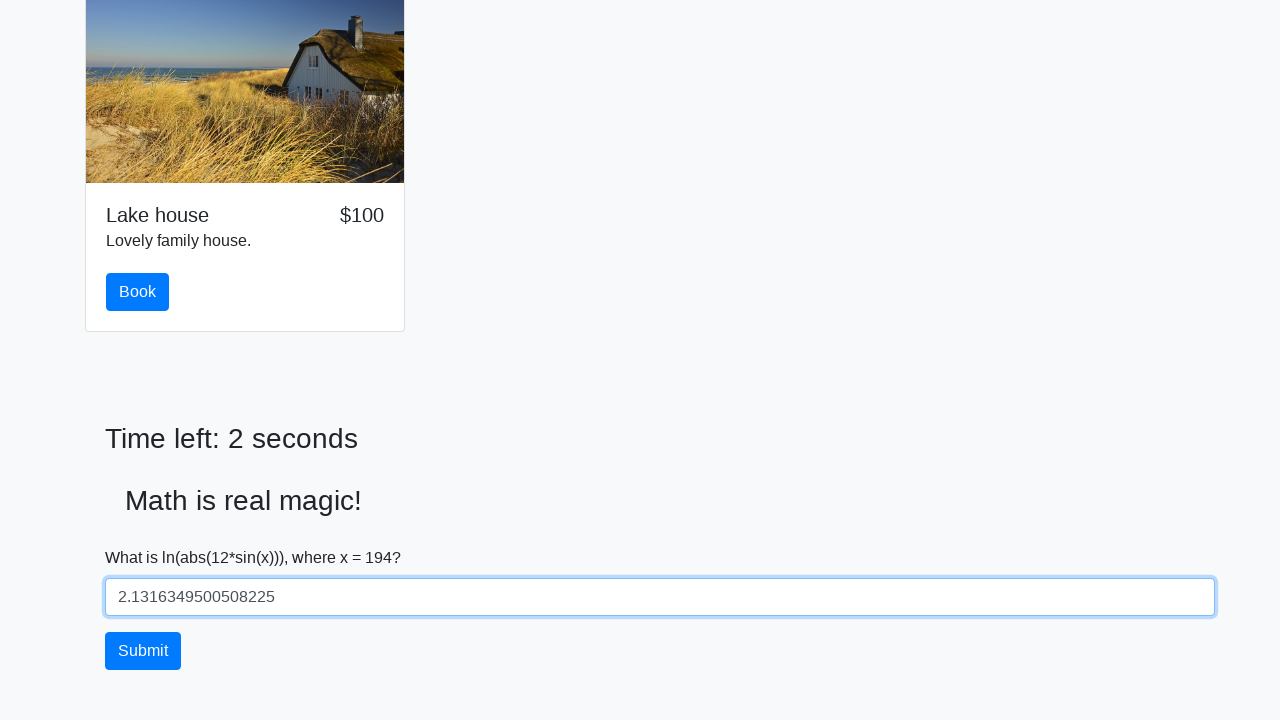

Clicked the solve button to submit the answer at (143, 651) on #solve
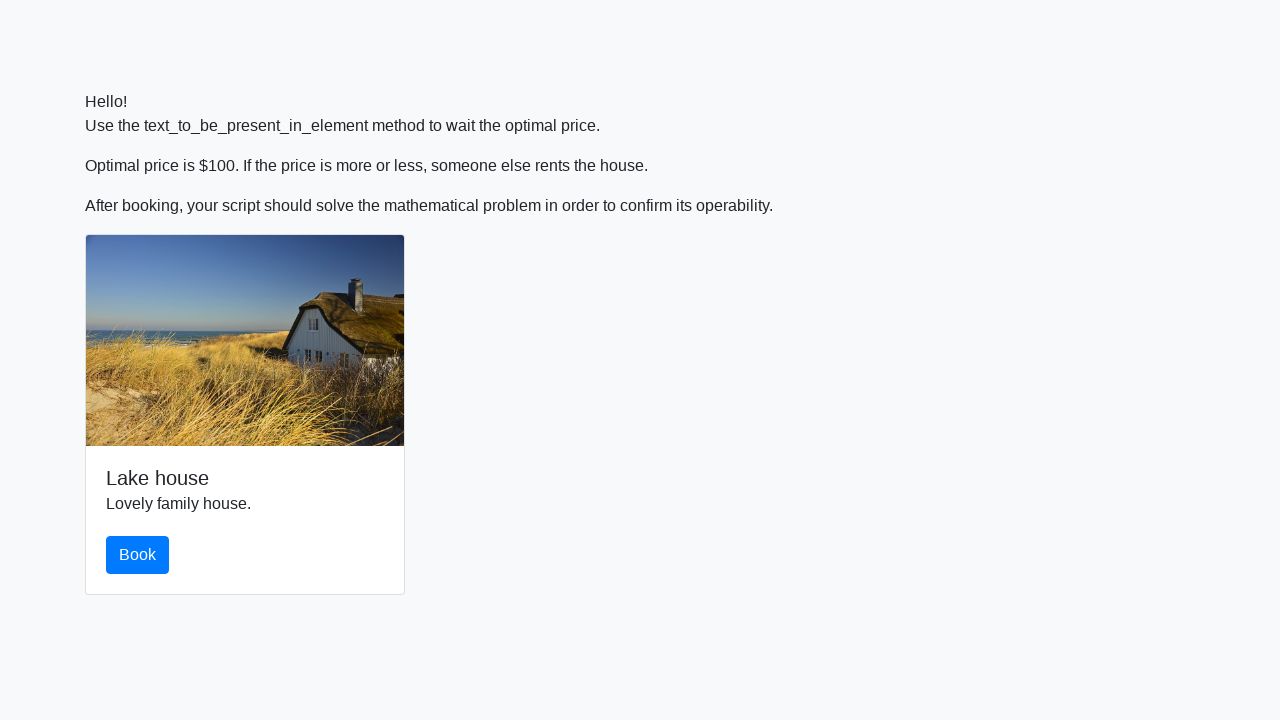

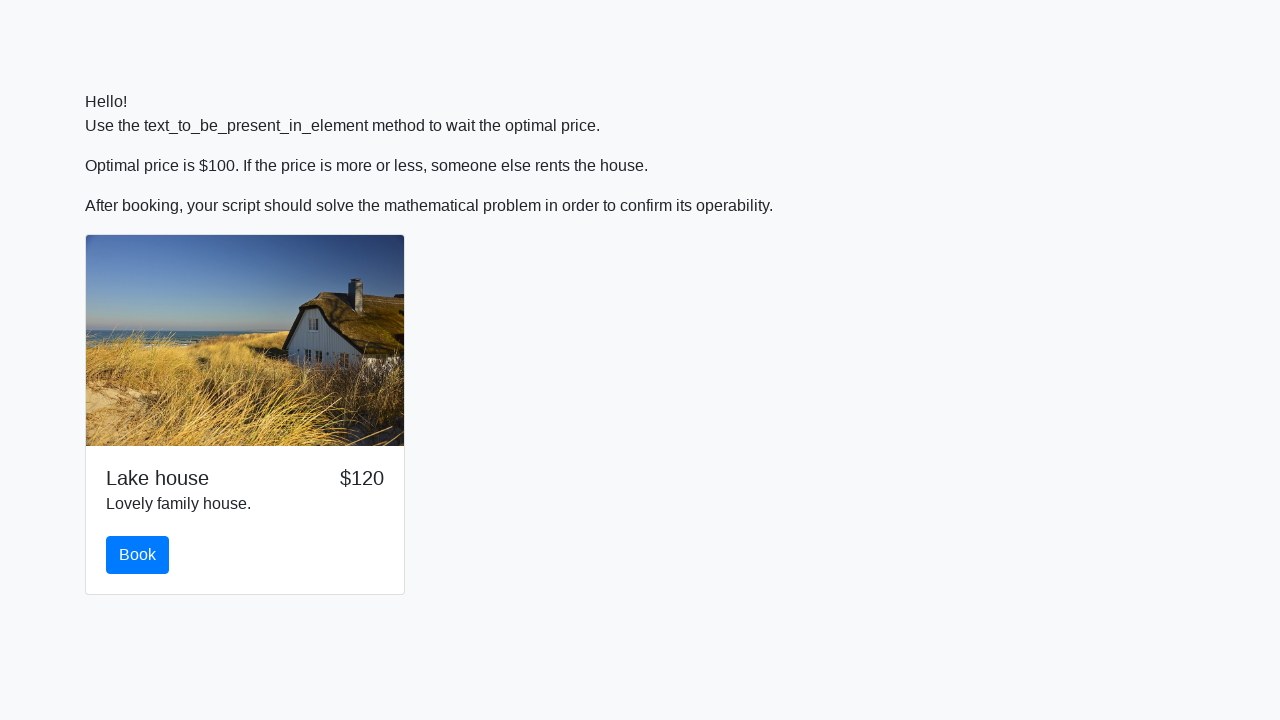